Tests drag and drop functionality using actions API by dragging column A to column B and verifying the columns swap positions

Starting URL: https://the-internet.herokuapp.com/drag_and_drop

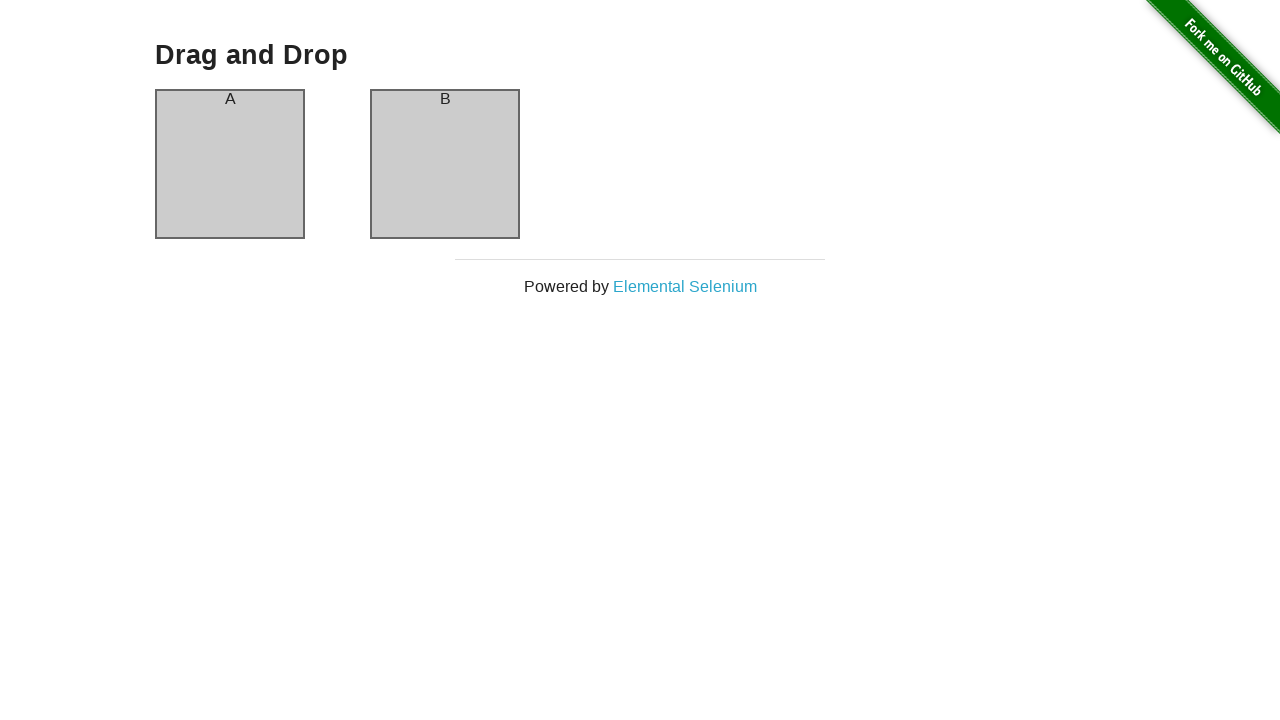

Waited for column B to be visible
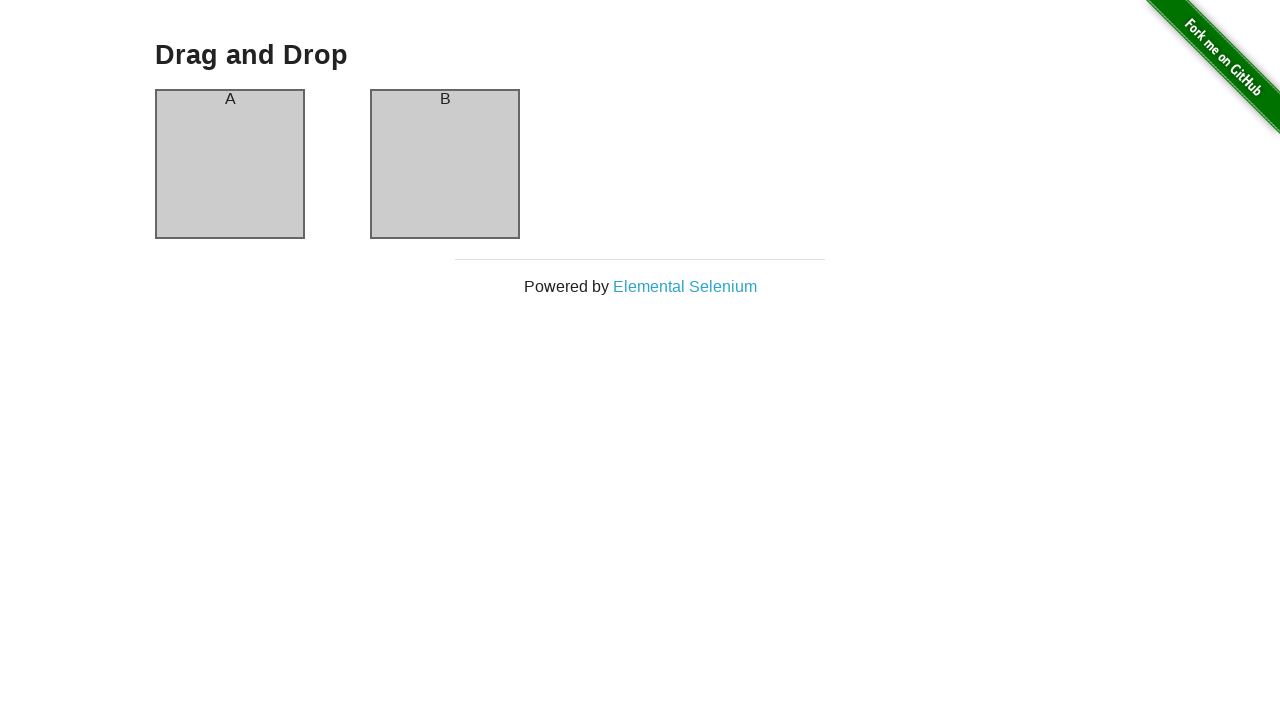

Verified column B contains 'B'
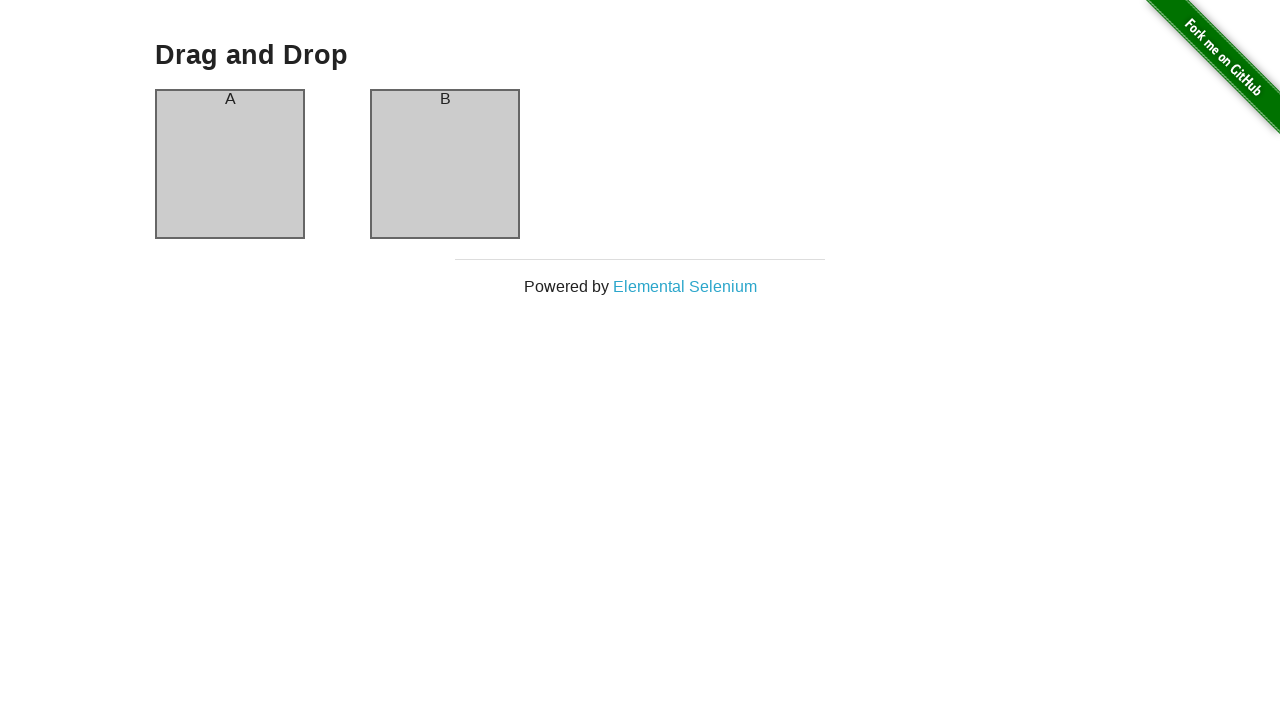

Verified column A contains 'A'
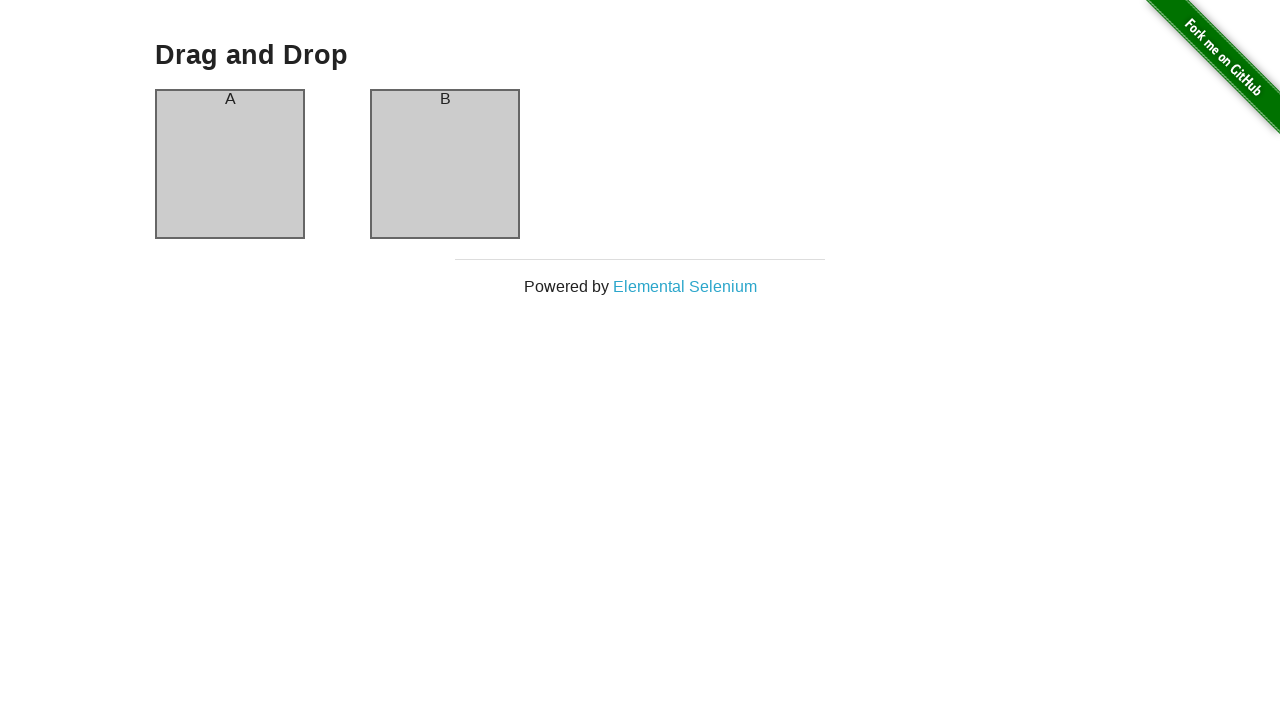

Dragged column A to column B at (445, 164)
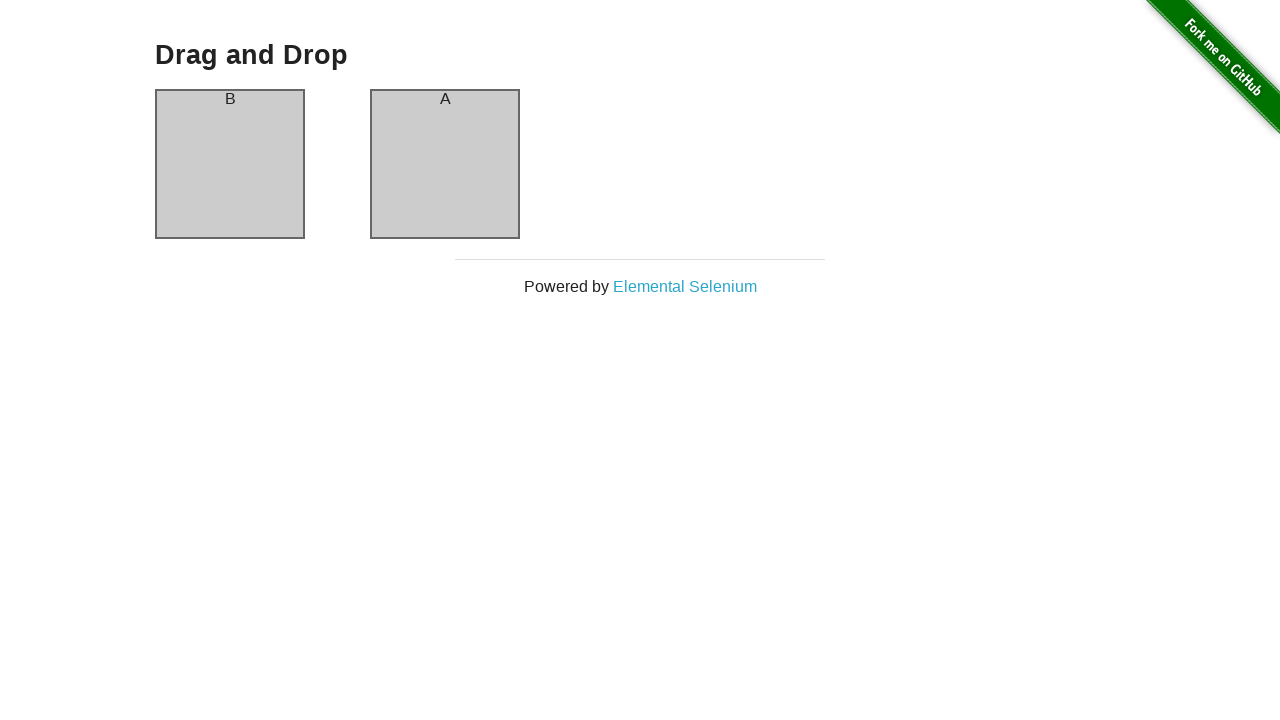

Verified column B now contains 'A' after drag and drop
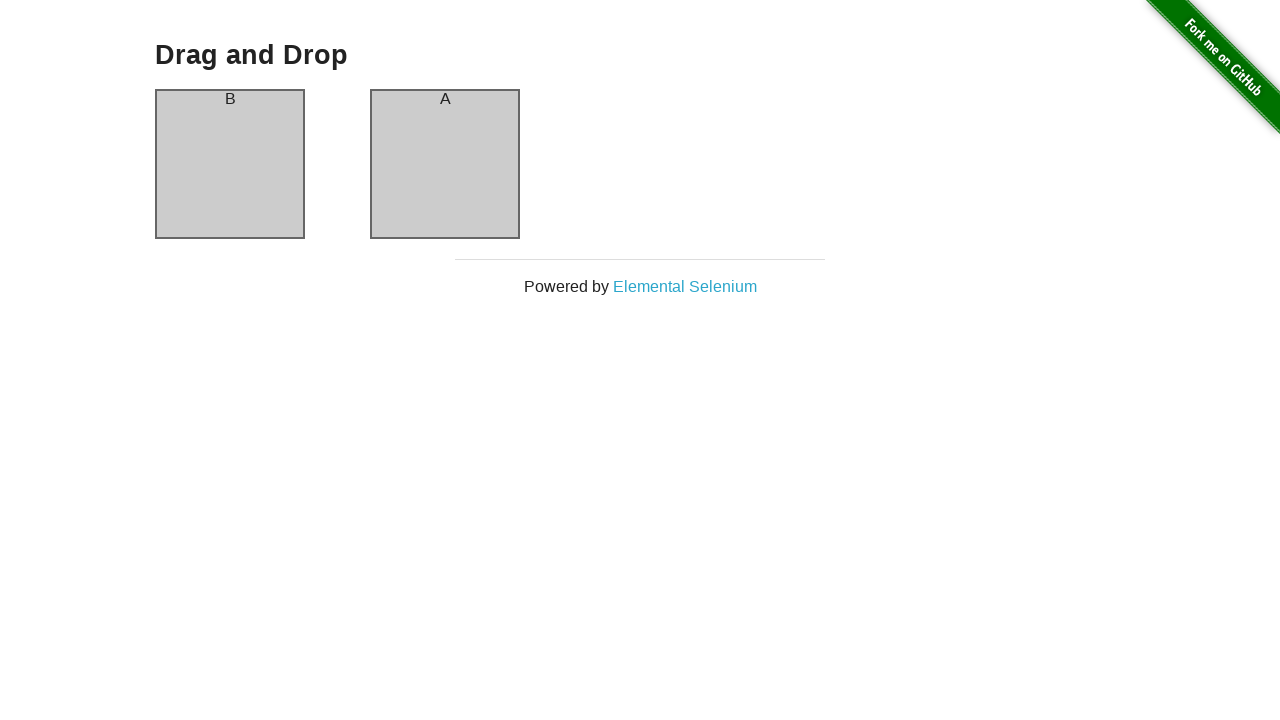

Verified column A now contains 'B' after drag and drop - columns successfully swapped
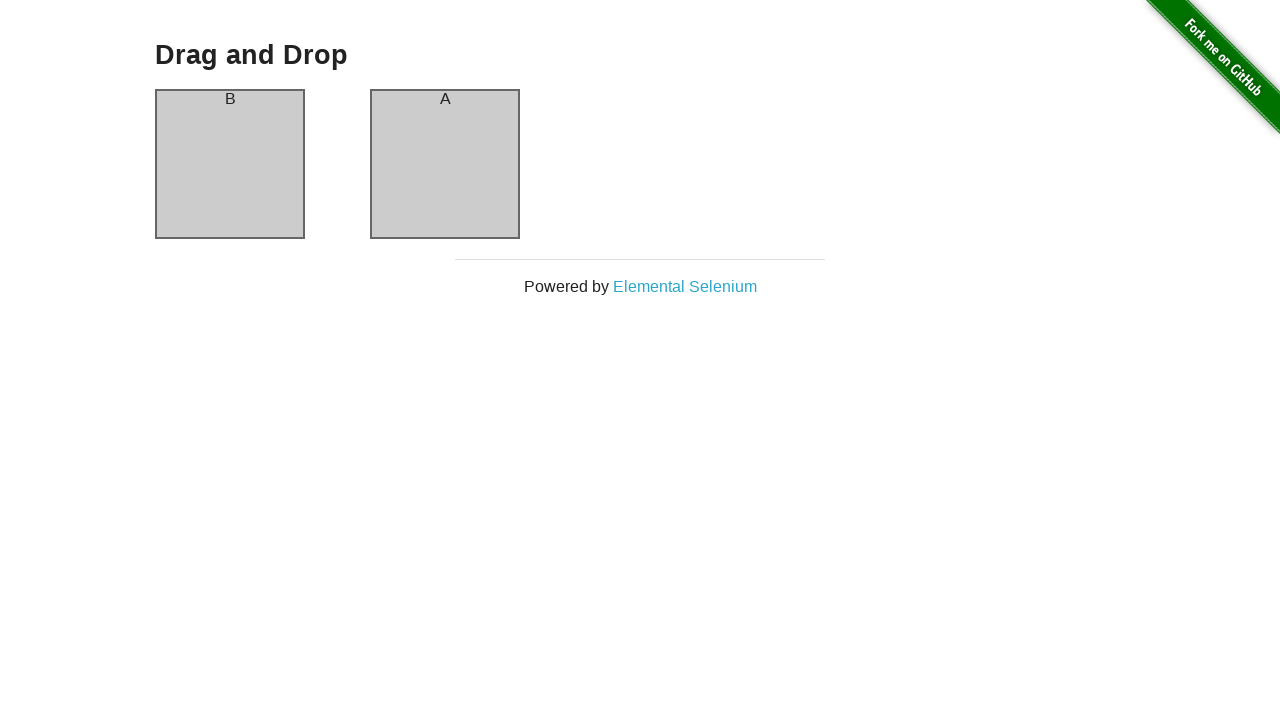

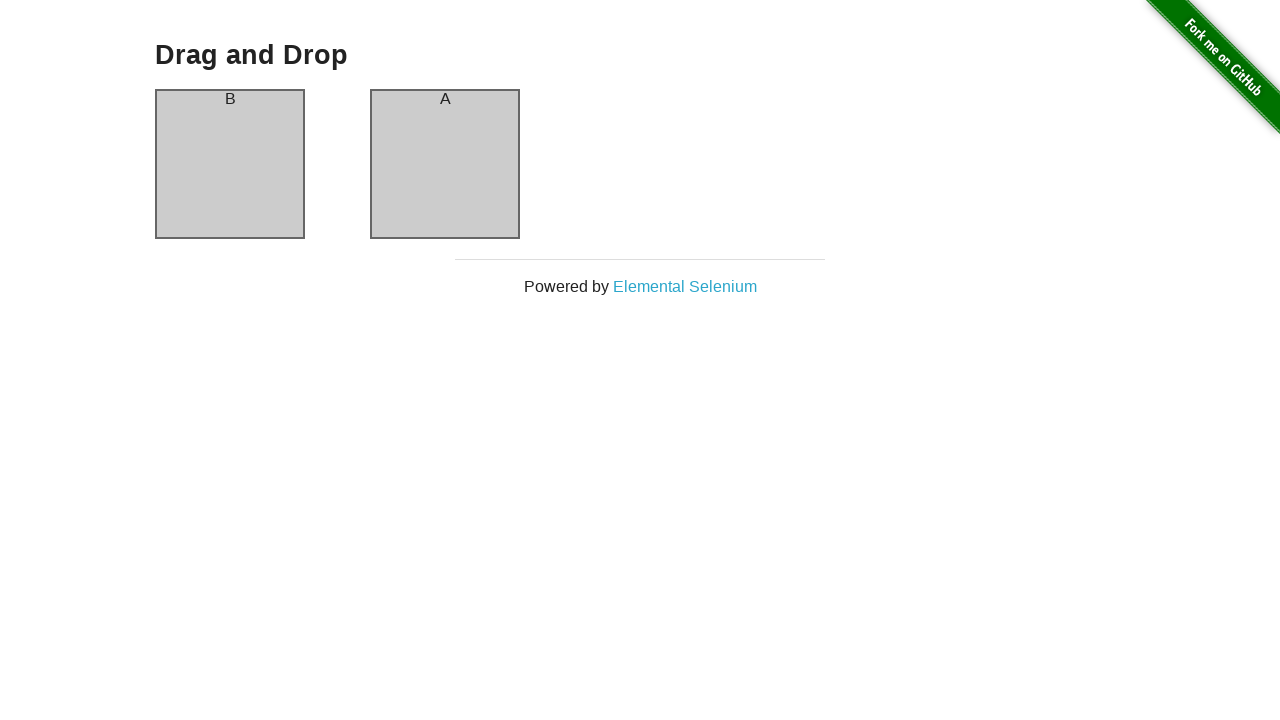